Tests dynamic controls page by verifying a textbox is initially disabled, clicking the Enable button, waiting for the textbox to become enabled, and verifying the success message is displayed.

Starting URL: https://the-internet.herokuapp.com/dynamic_controls

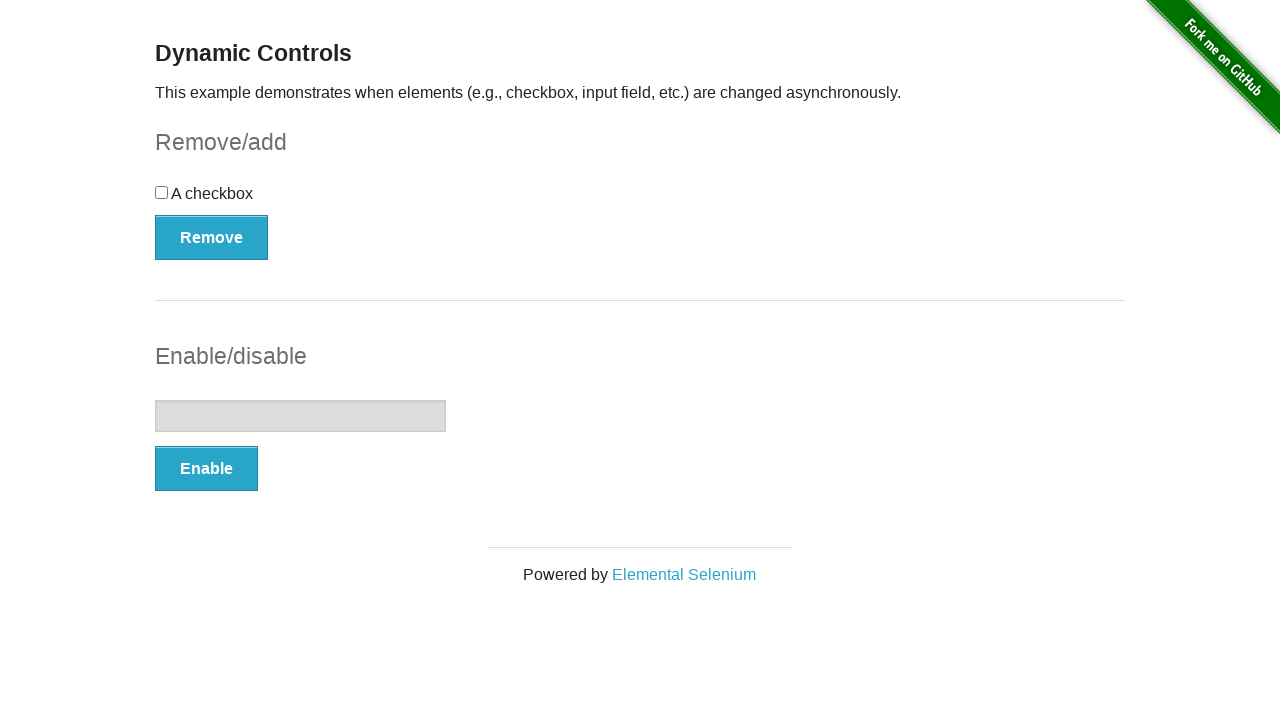

Verified textbox is initially disabled
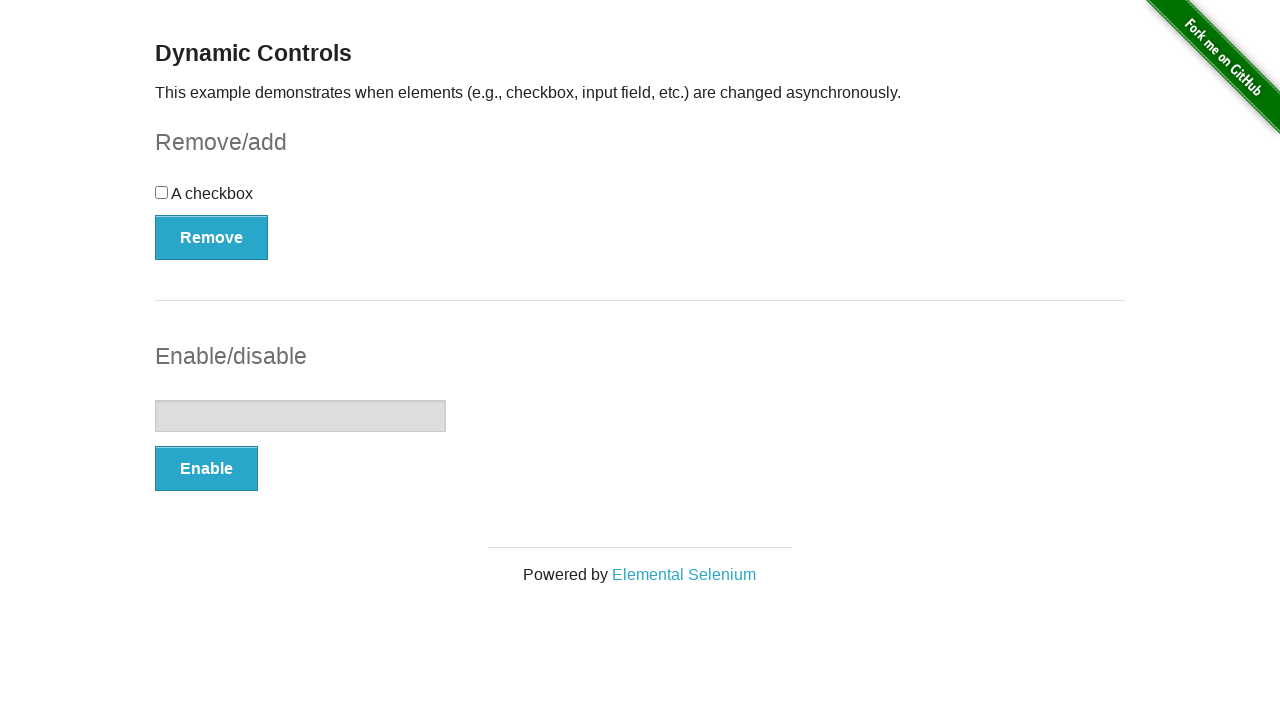

Clicked the Enable button at (206, 469) on xpath=//*[text()='Enable']
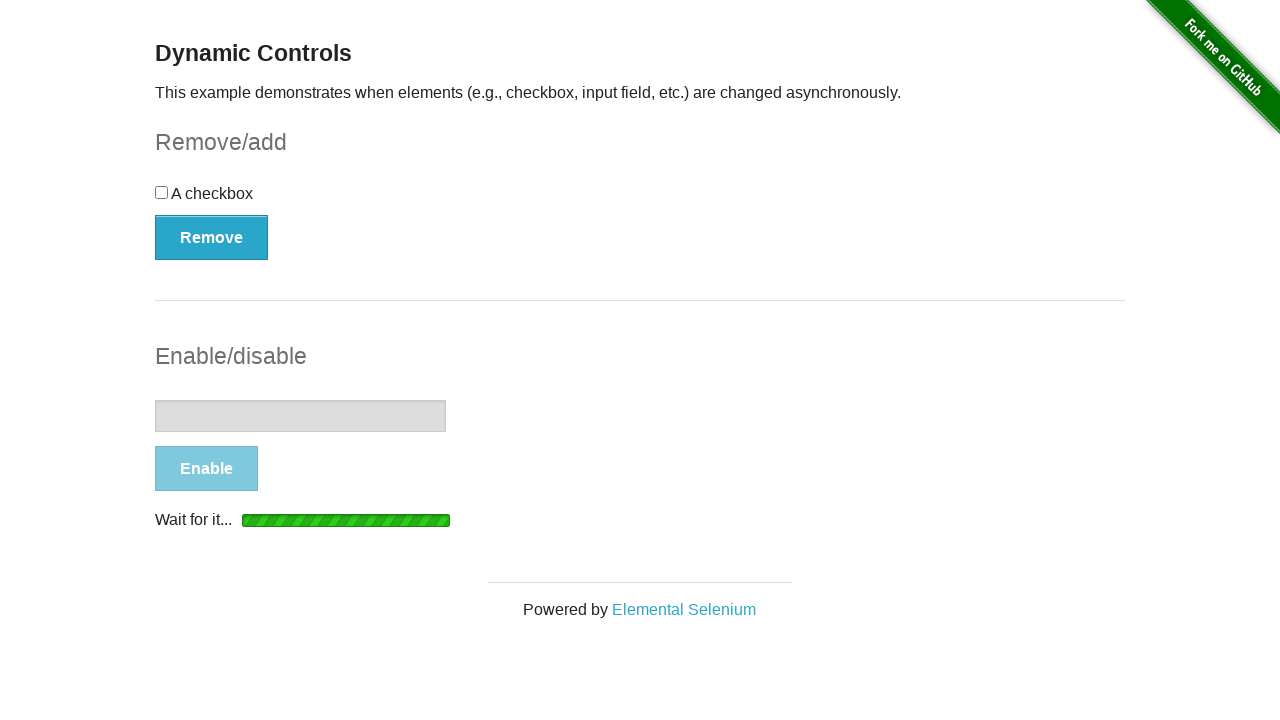

Waited for textbox to become enabled
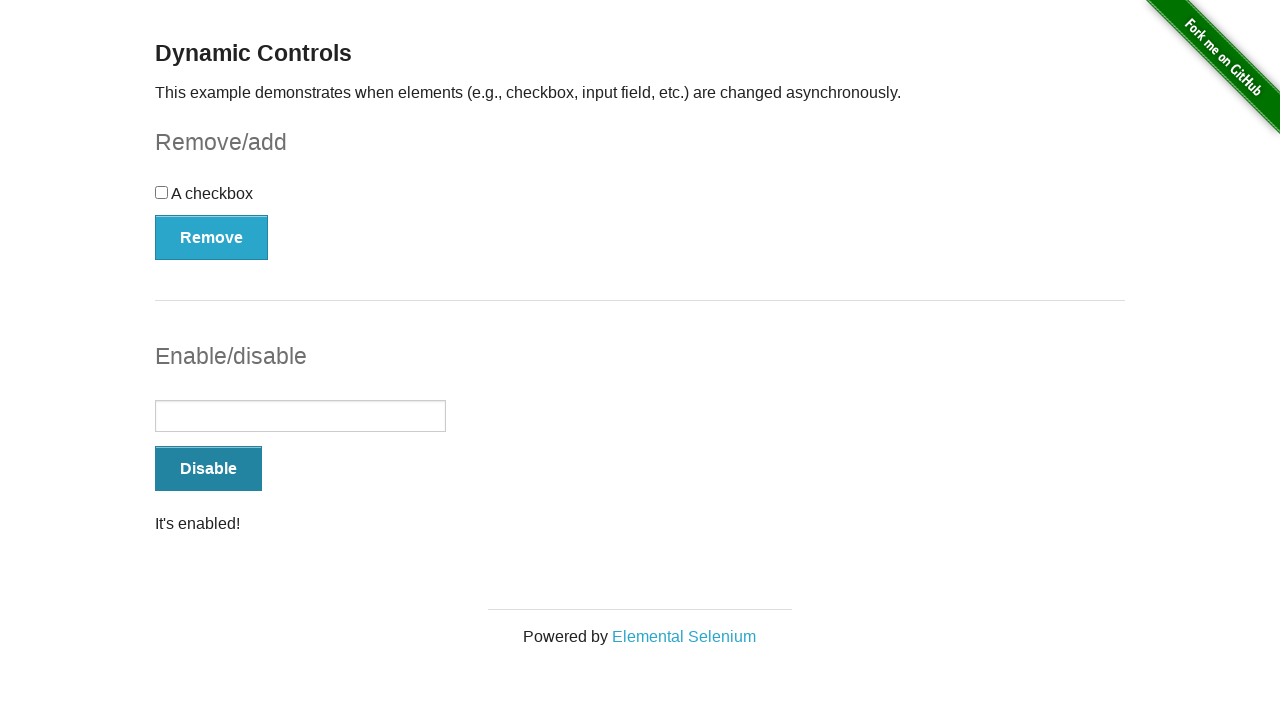

Verified success message 'It's enabled!' is displayed
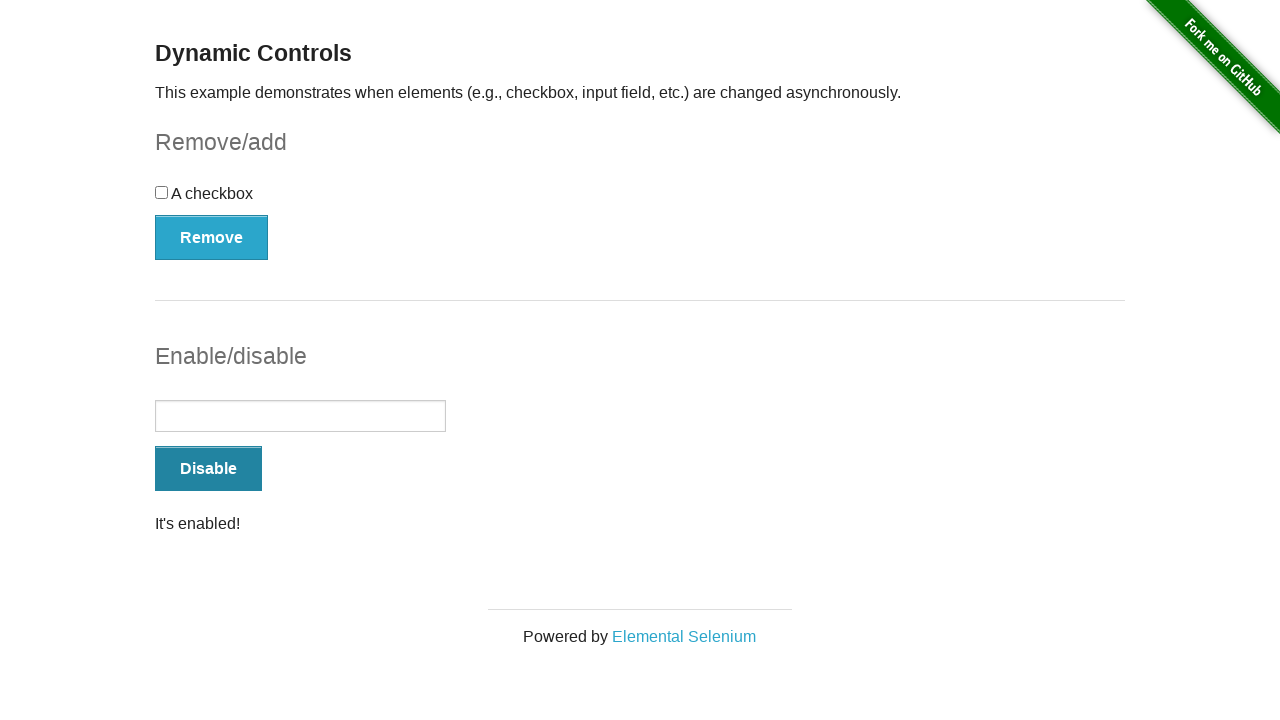

Verified textbox is now enabled
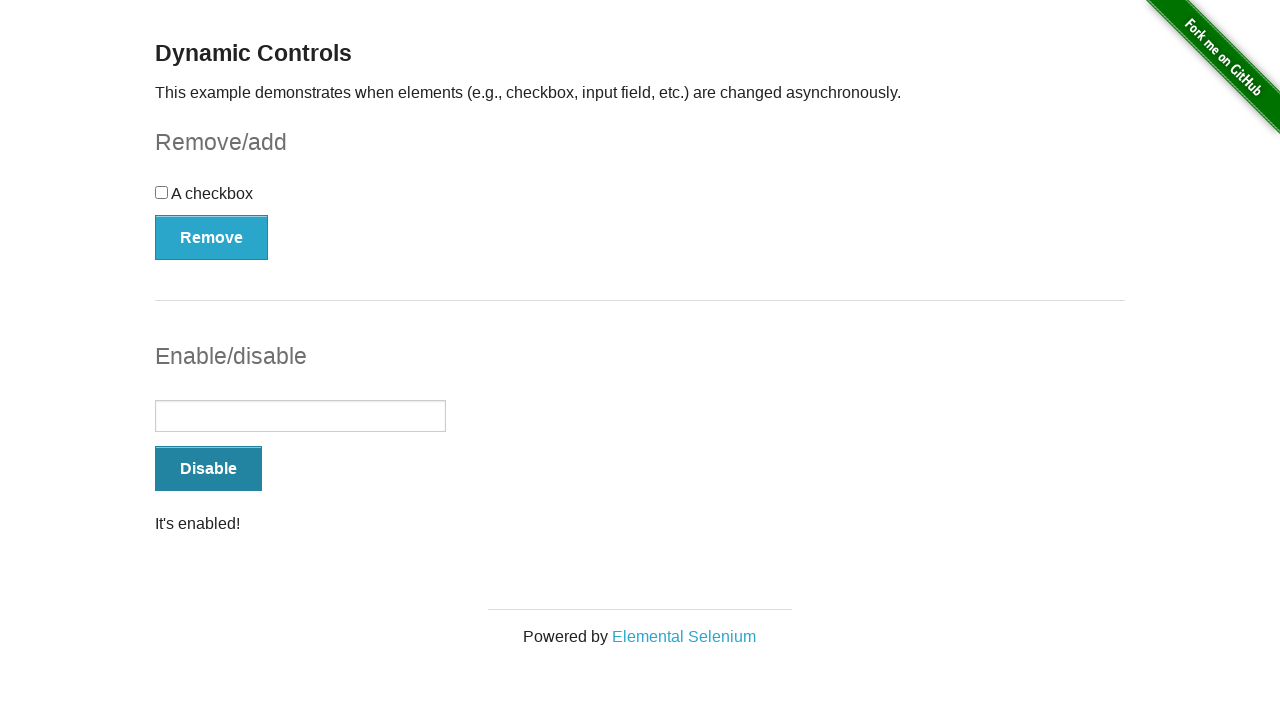

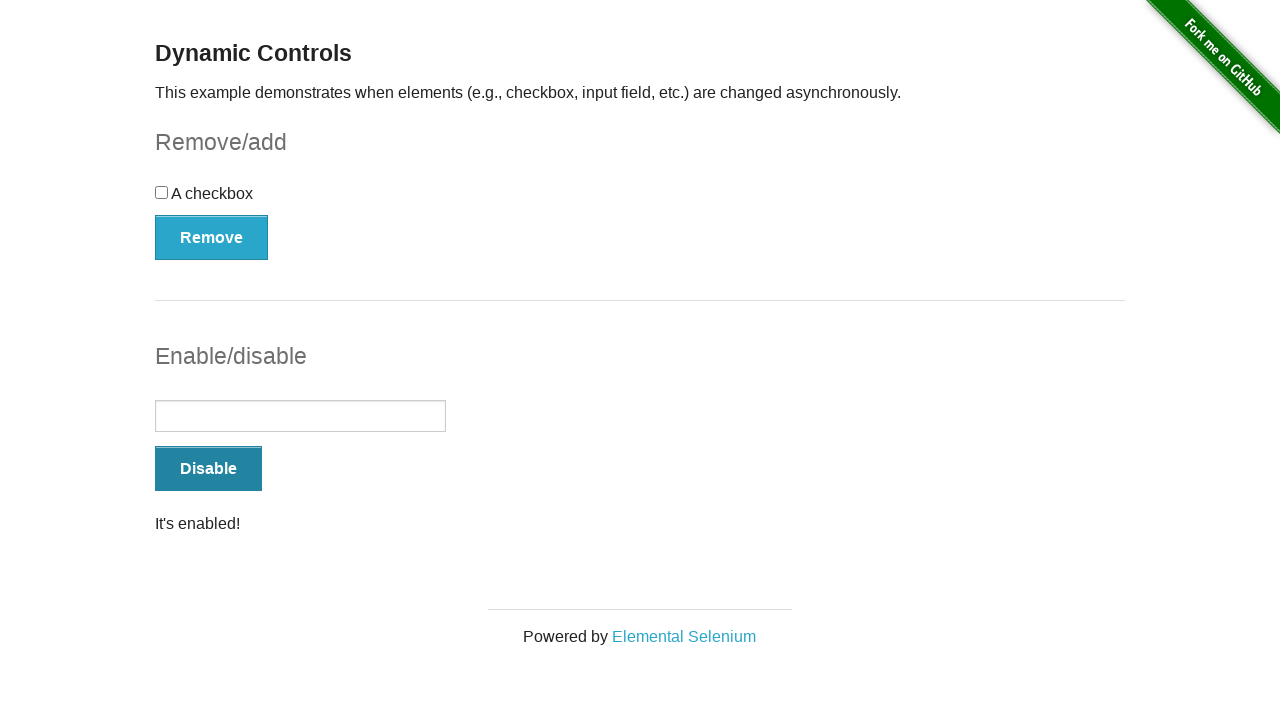